Tests clicking the Login link and verifying redirect to the /auth page with Login heading visible

Starting URL: https://find-a-coach-houssam.netlify.app/coaches

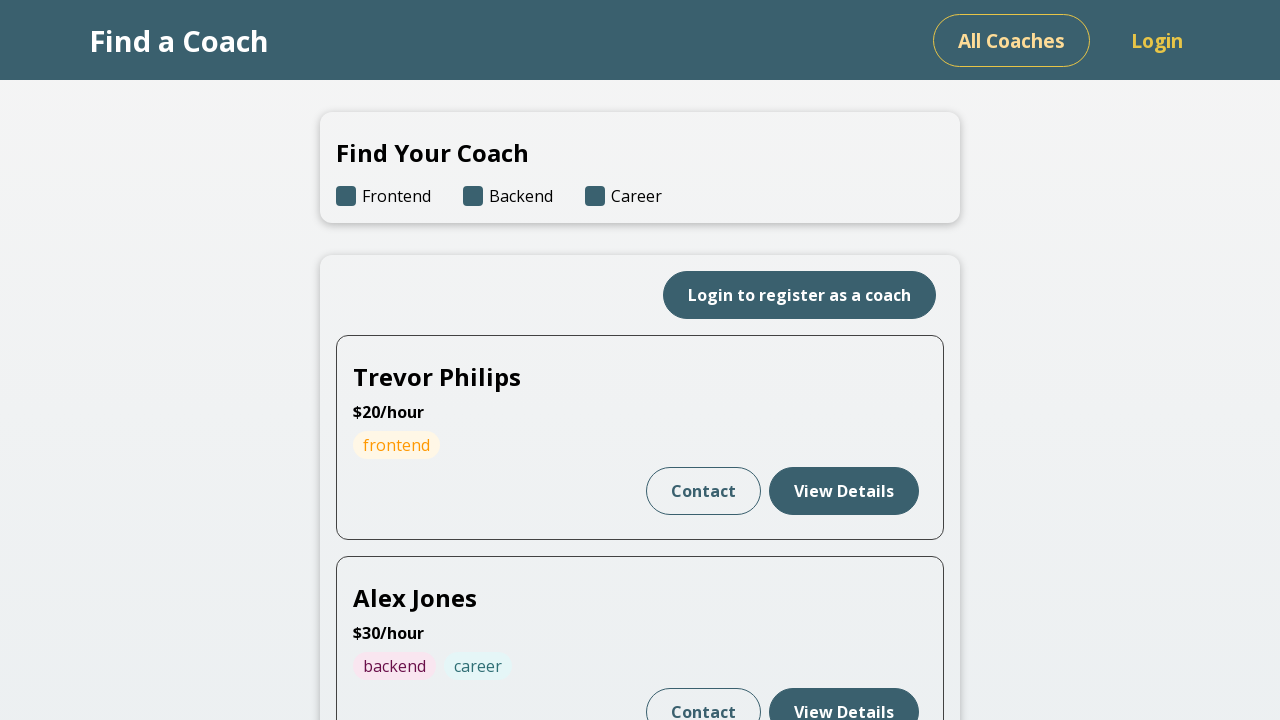

Clicked Login link at (1157, 40) on internal:role=link[name="Login"s]
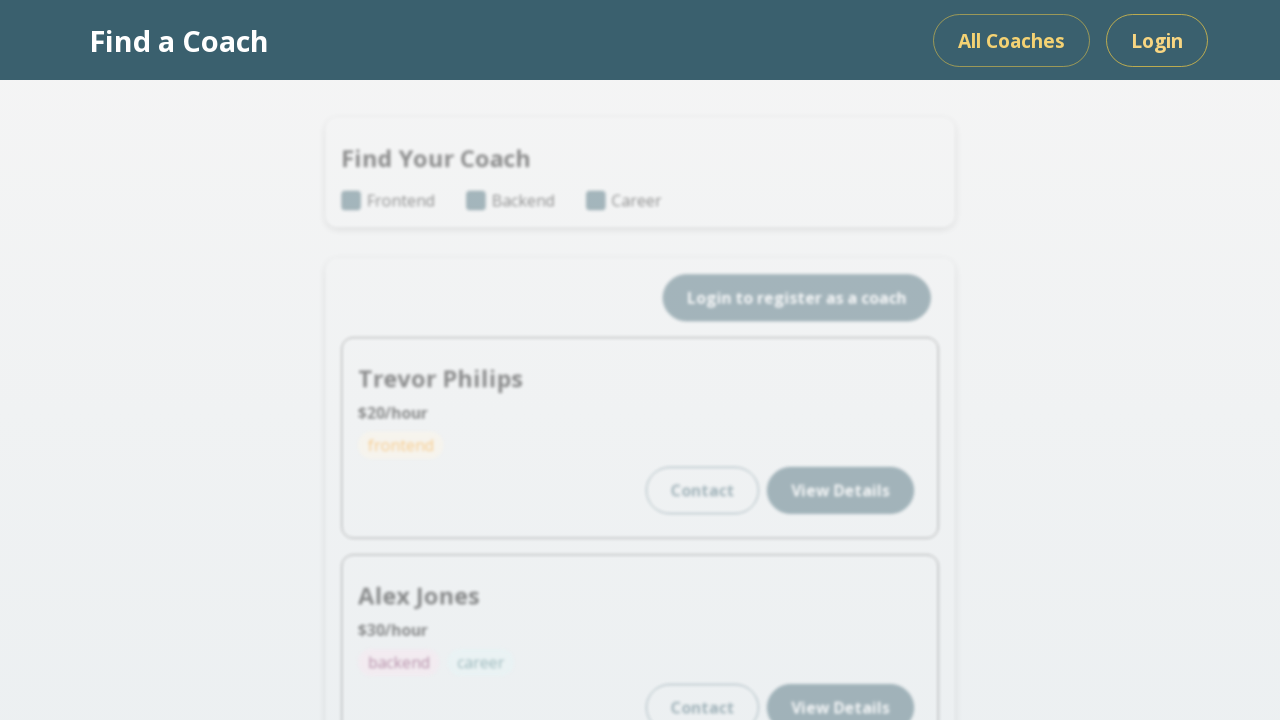

Redirected to /auth page
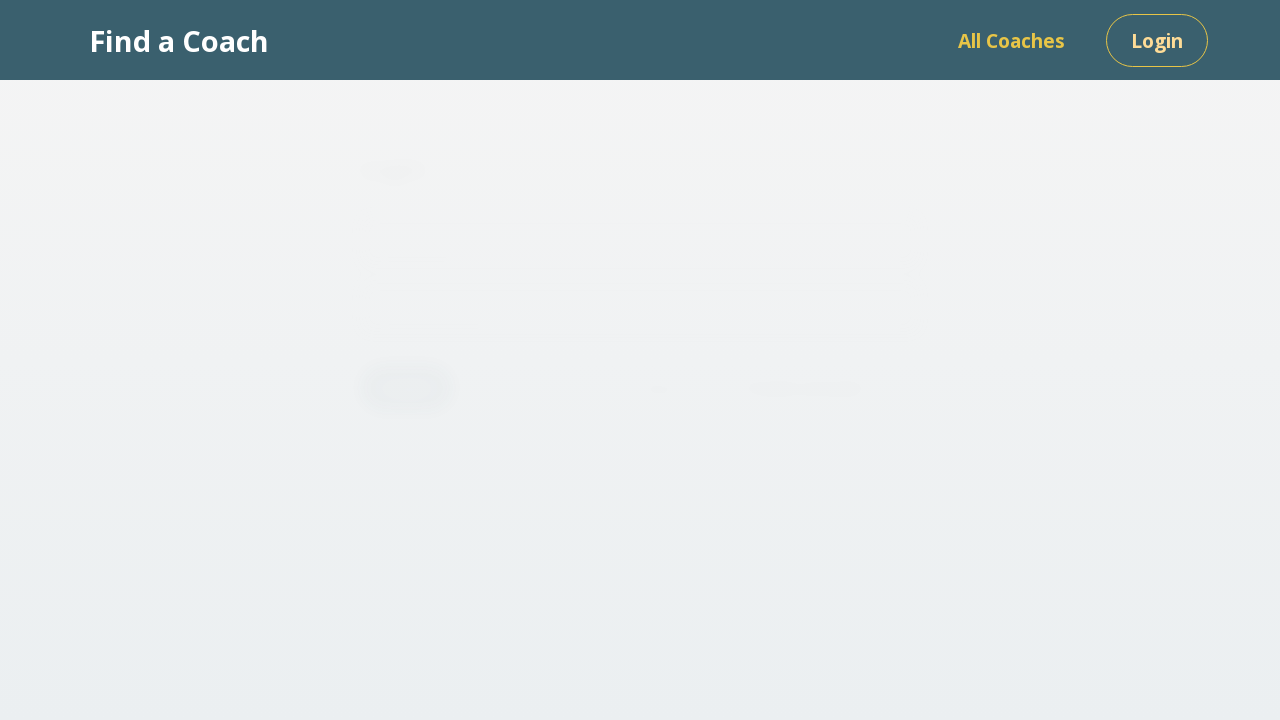

Login heading is visible on /auth page
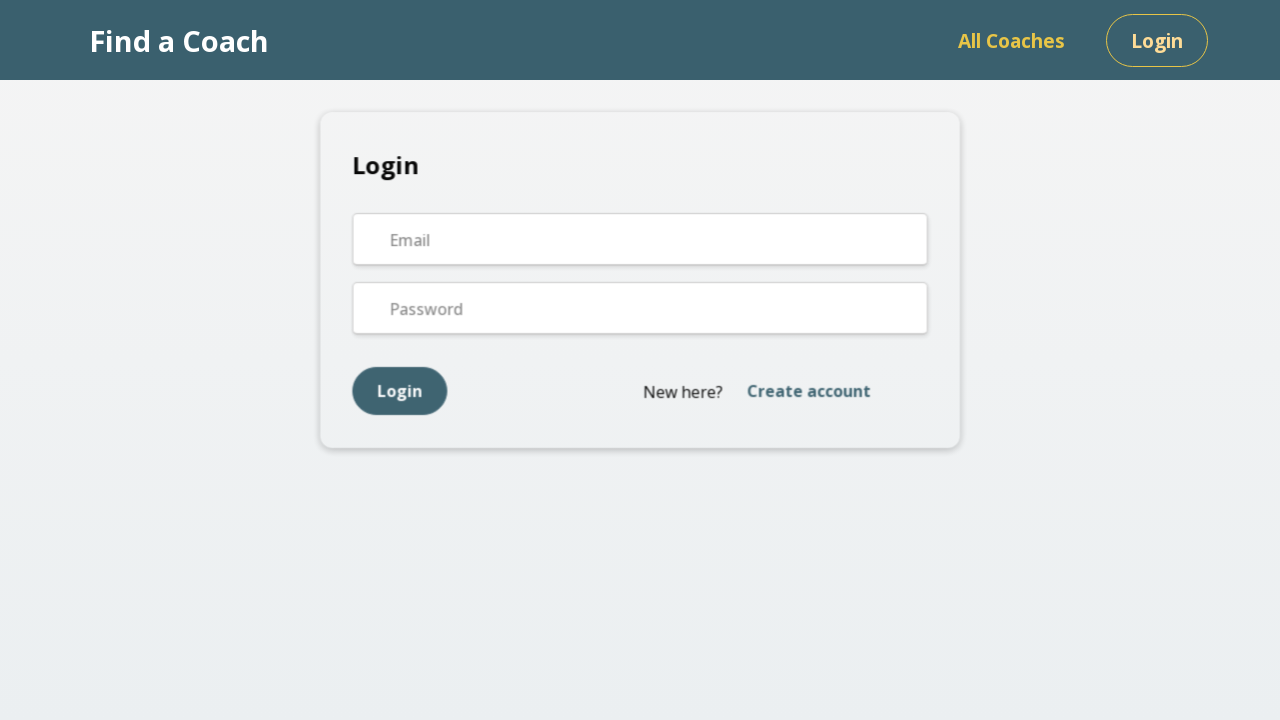

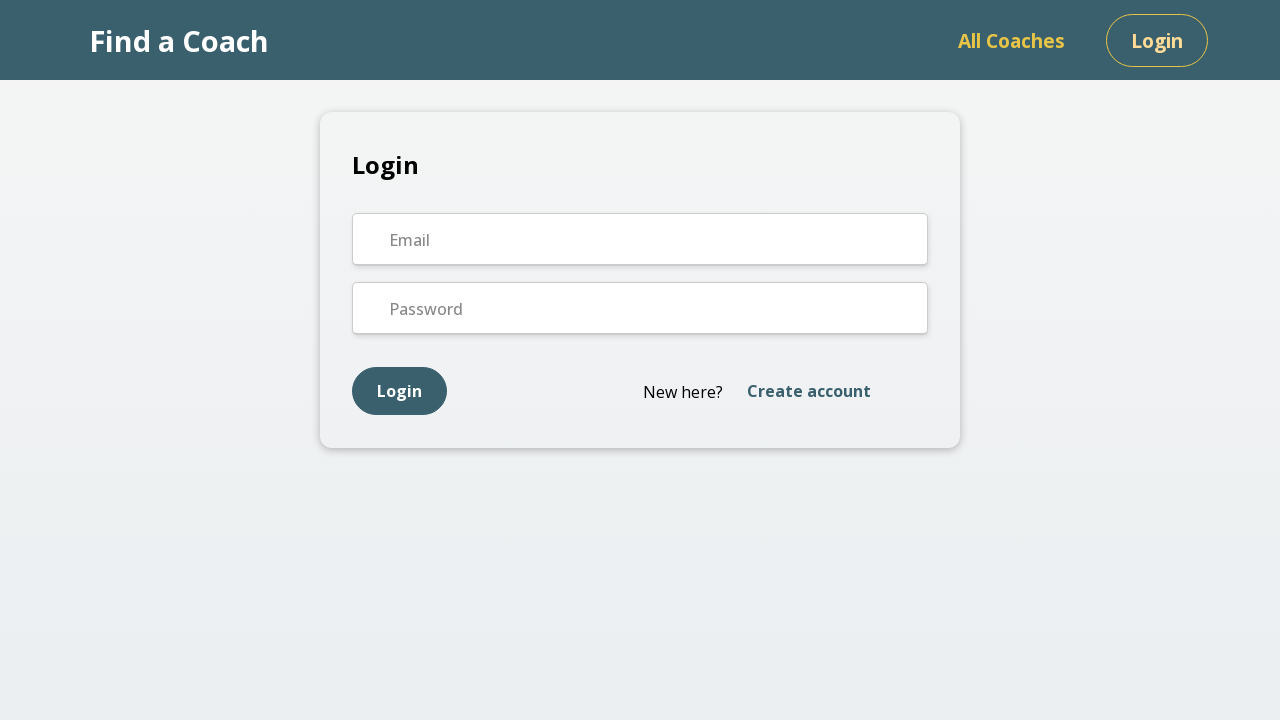